Tests copy-paste functionality between two address text fields using keyboard shortcuts

Starting URL: https://demoqa.com/text-box

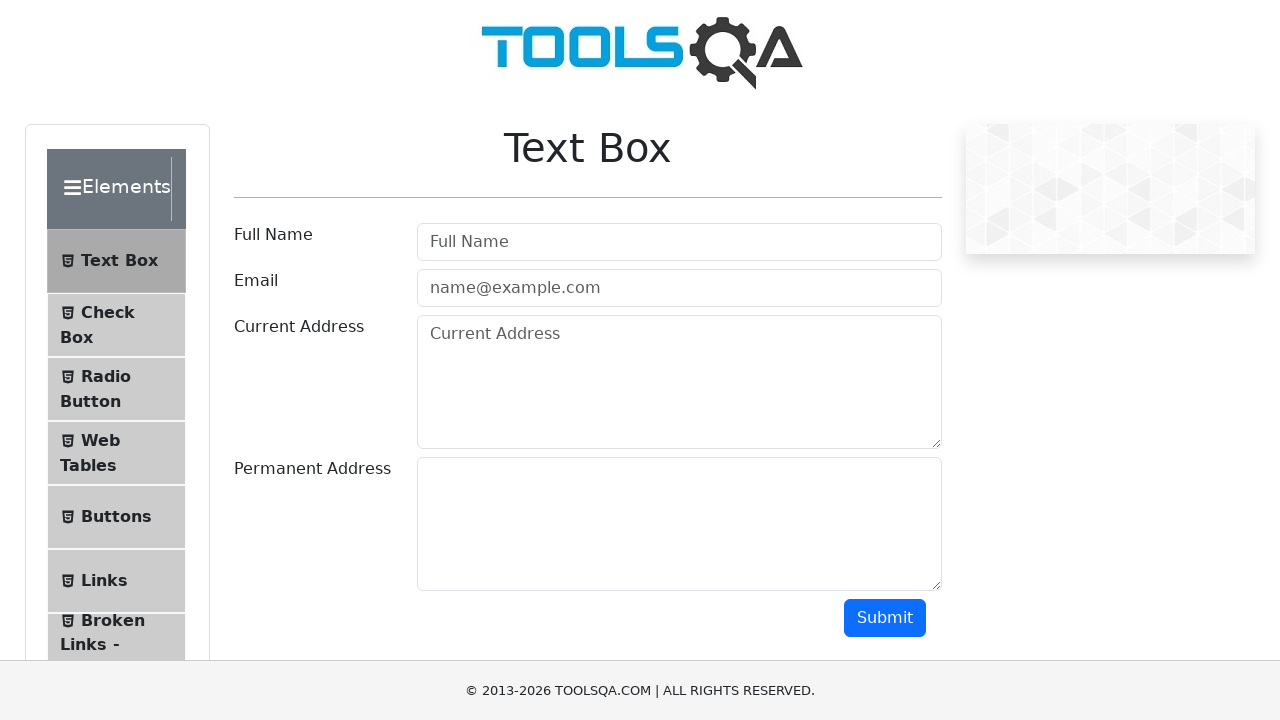

Filled current address field with '123 Main Street, Springfield, IL 62701' on #currentAddress
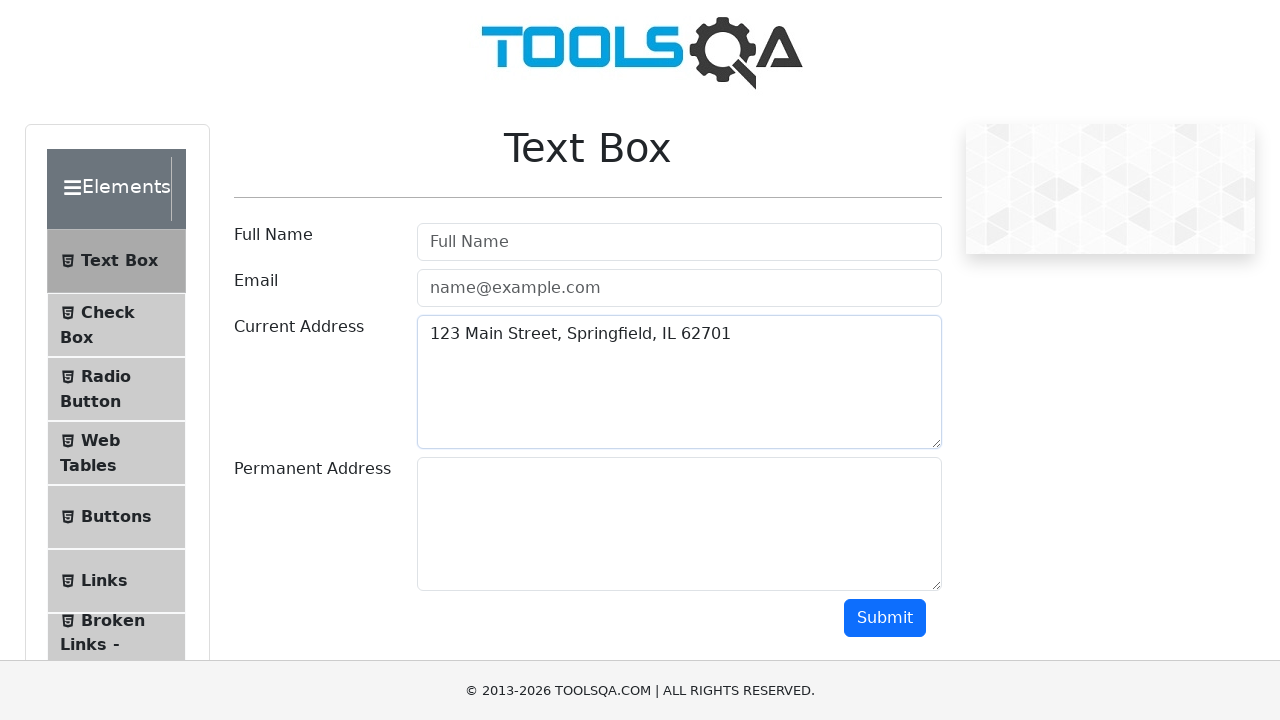

Clicked on current address field to focus at (679, 382) on #currentAddress
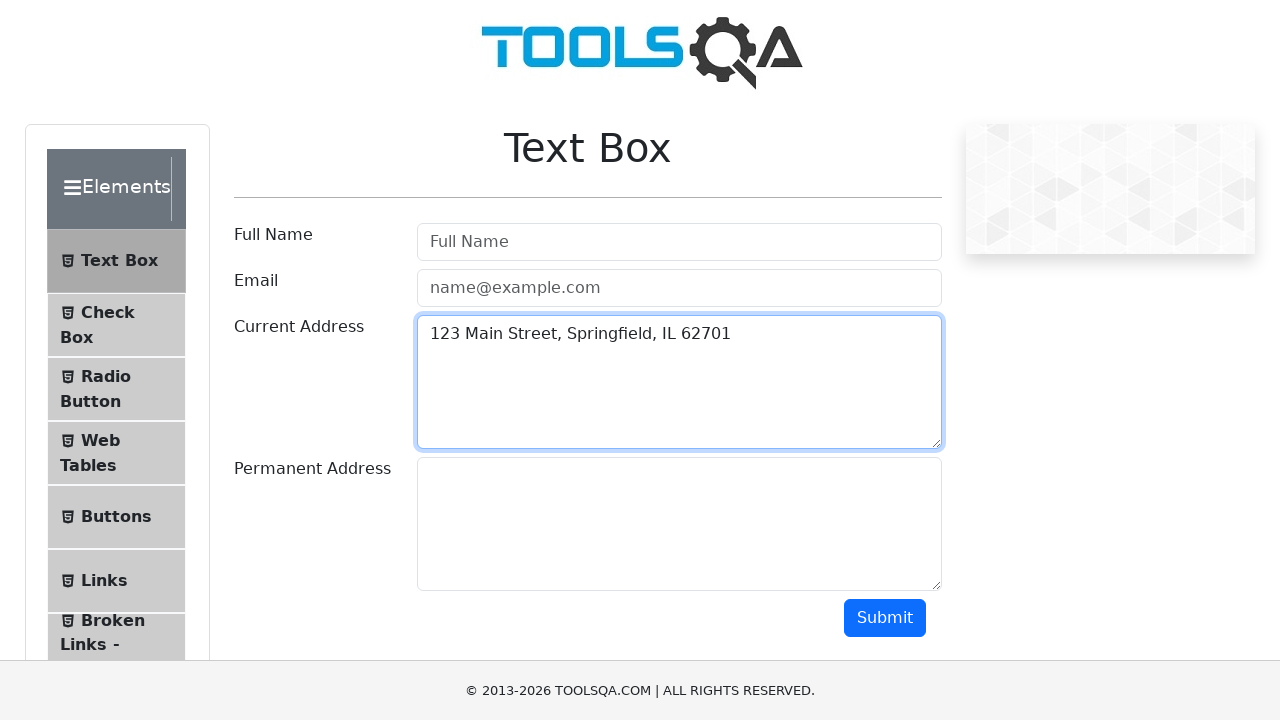

Pressed Control key down
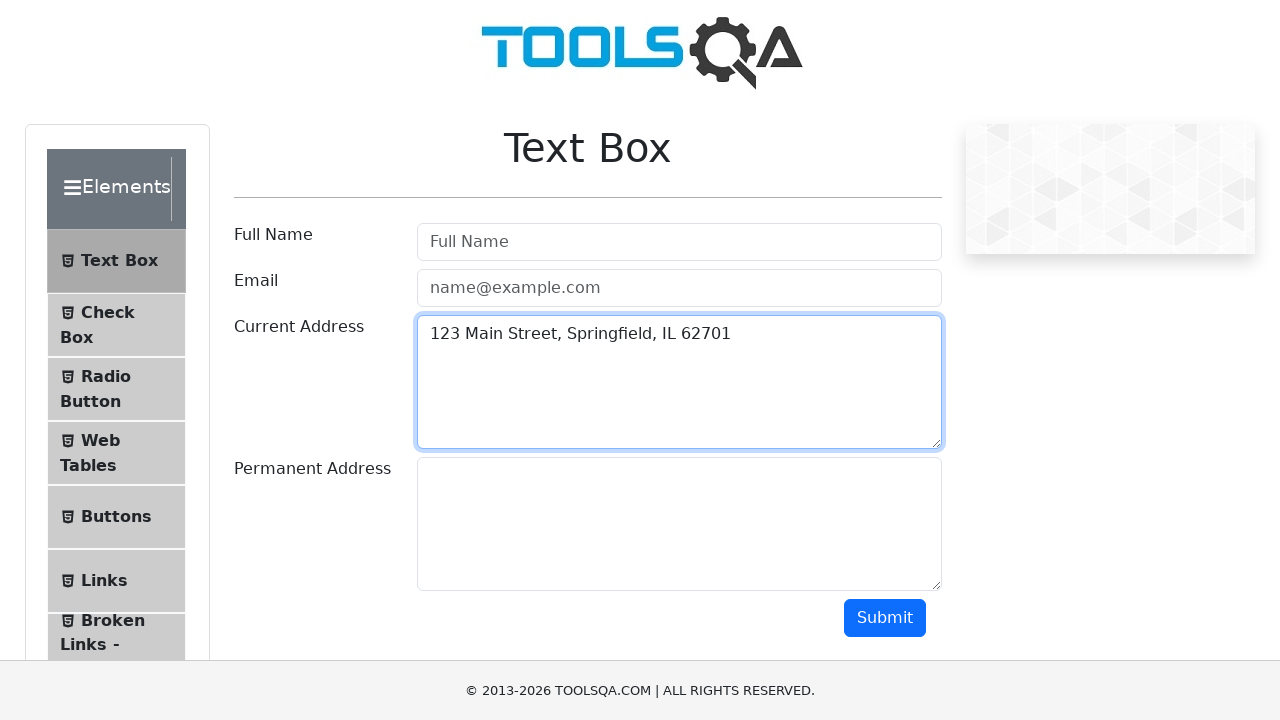

Pressed 'a' to select all text in current address field
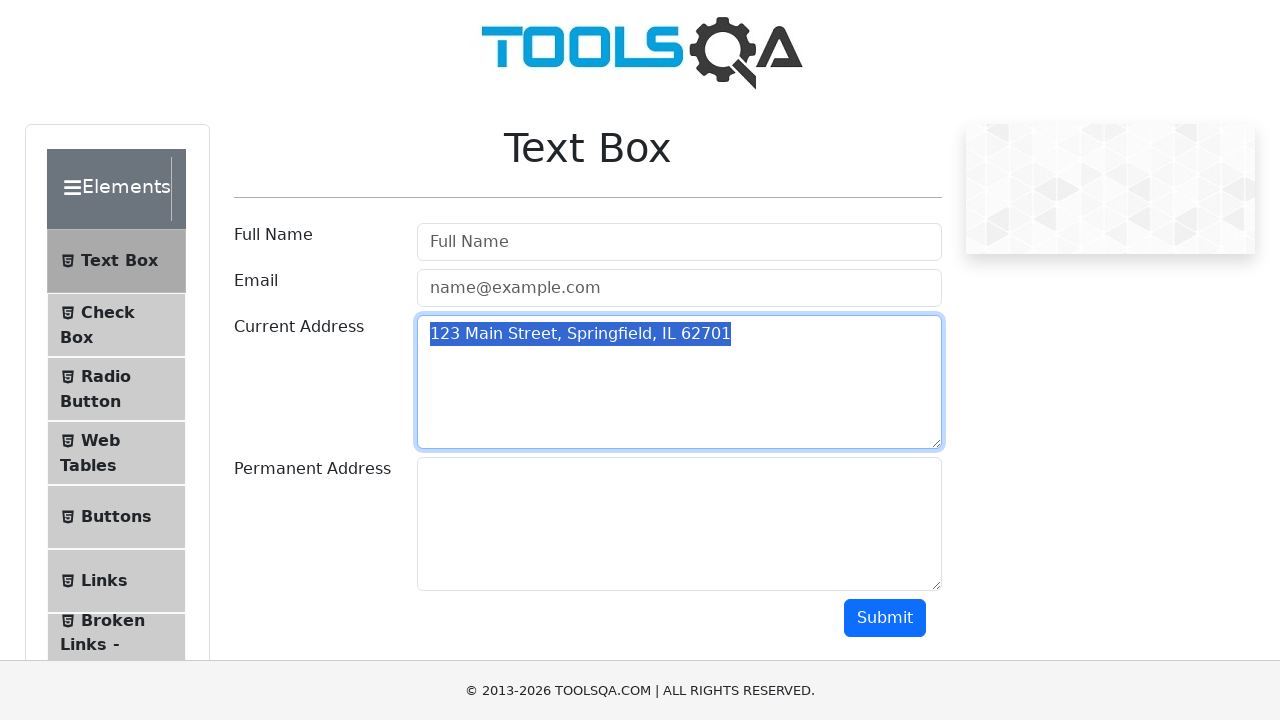

Pressed 'c' to copy selected text
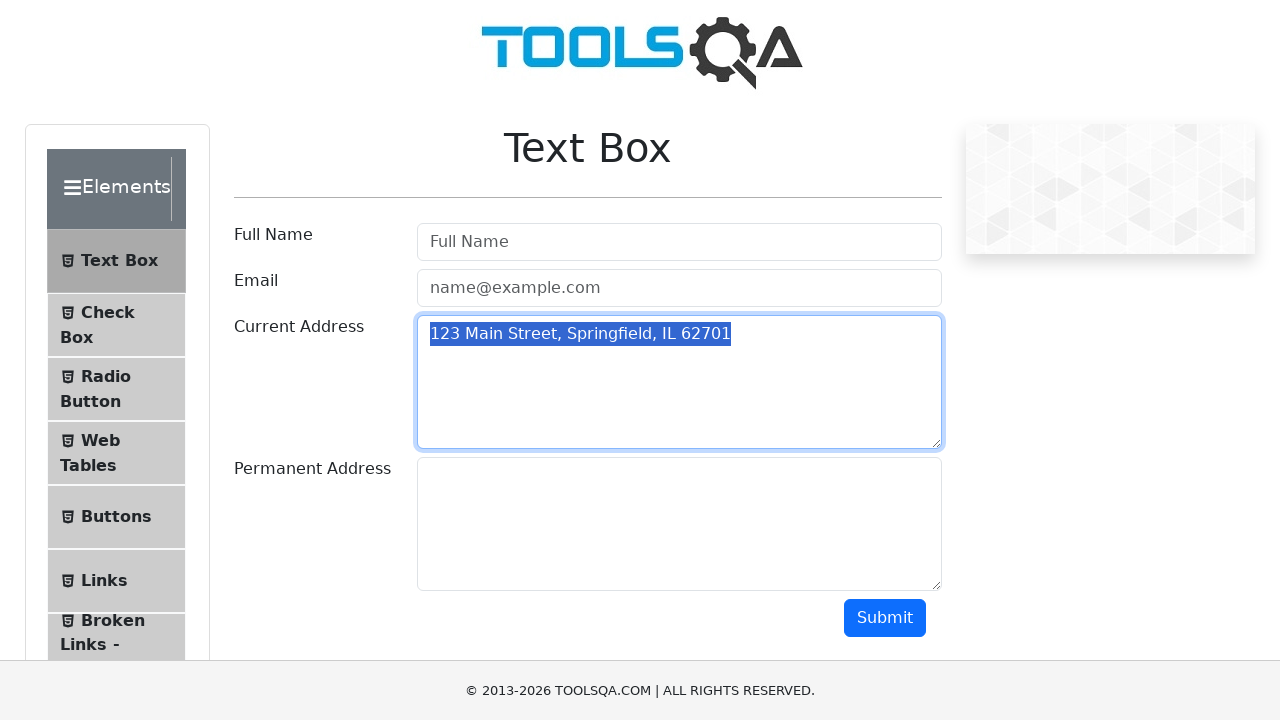

Released Control key
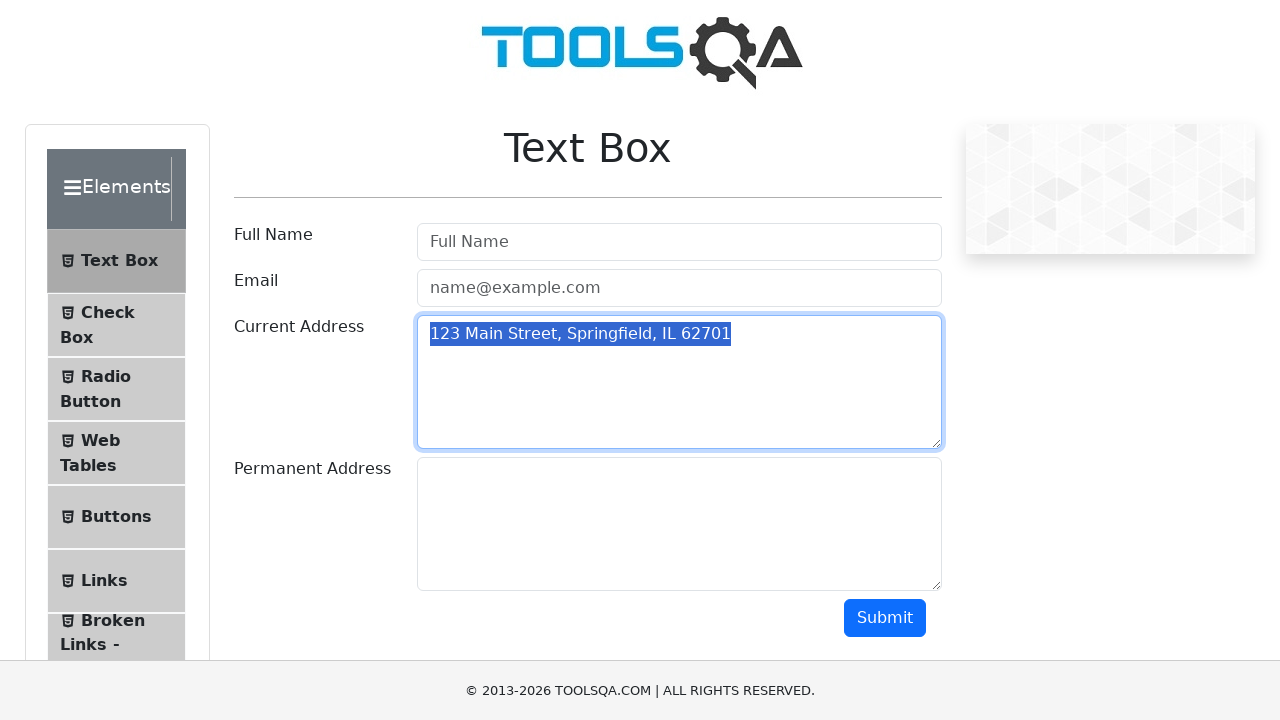

Scrolled to permanent address field
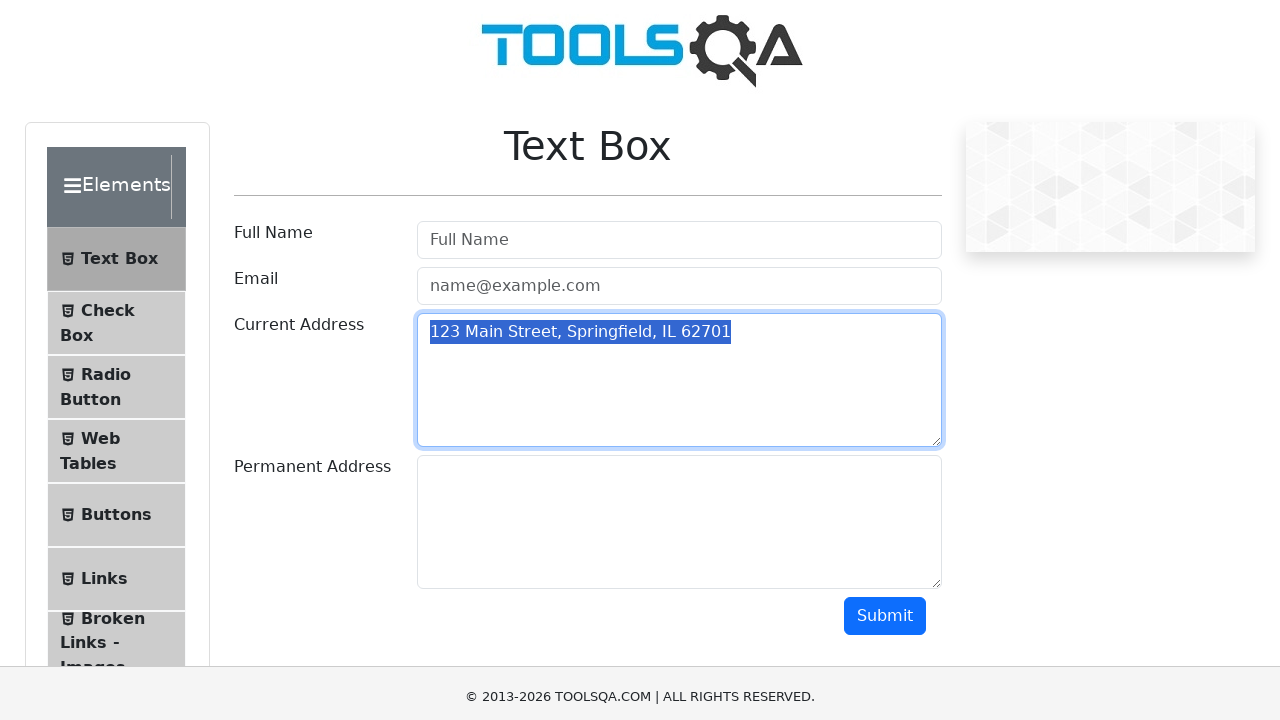

Clicked on permanent address field to focus at (679, 66) on #permanentAddress
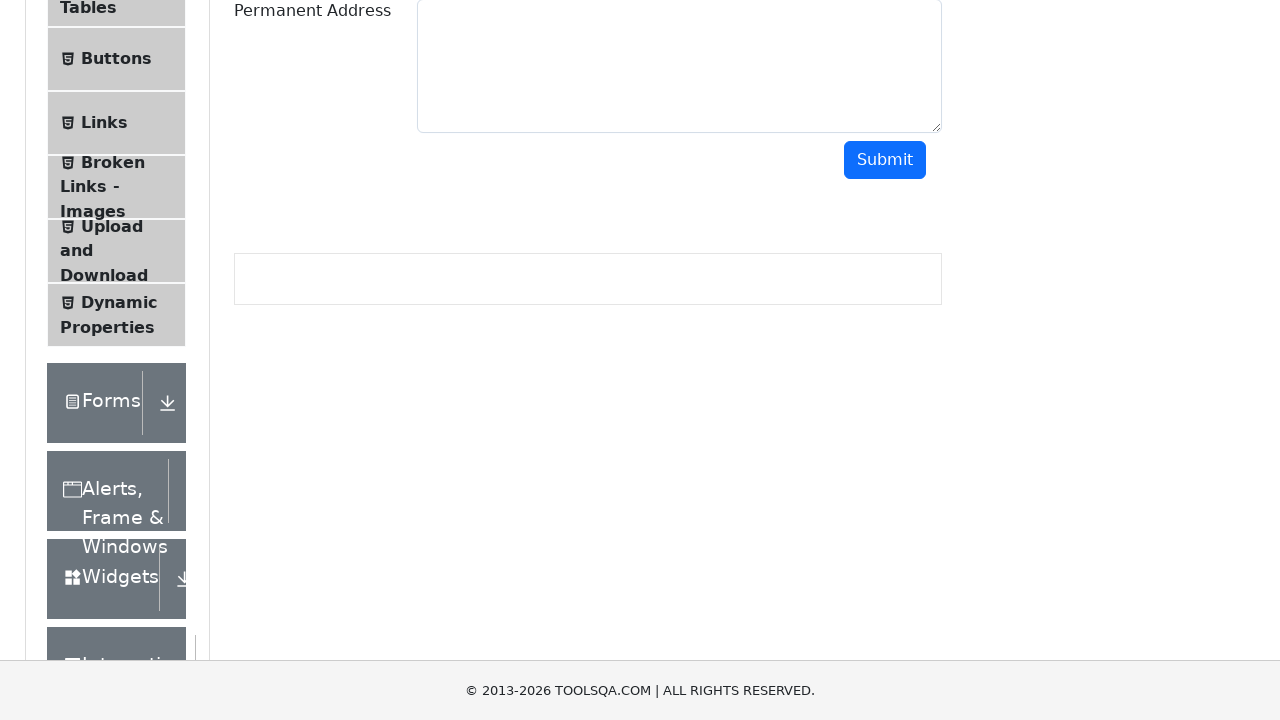

Pressed Control key down
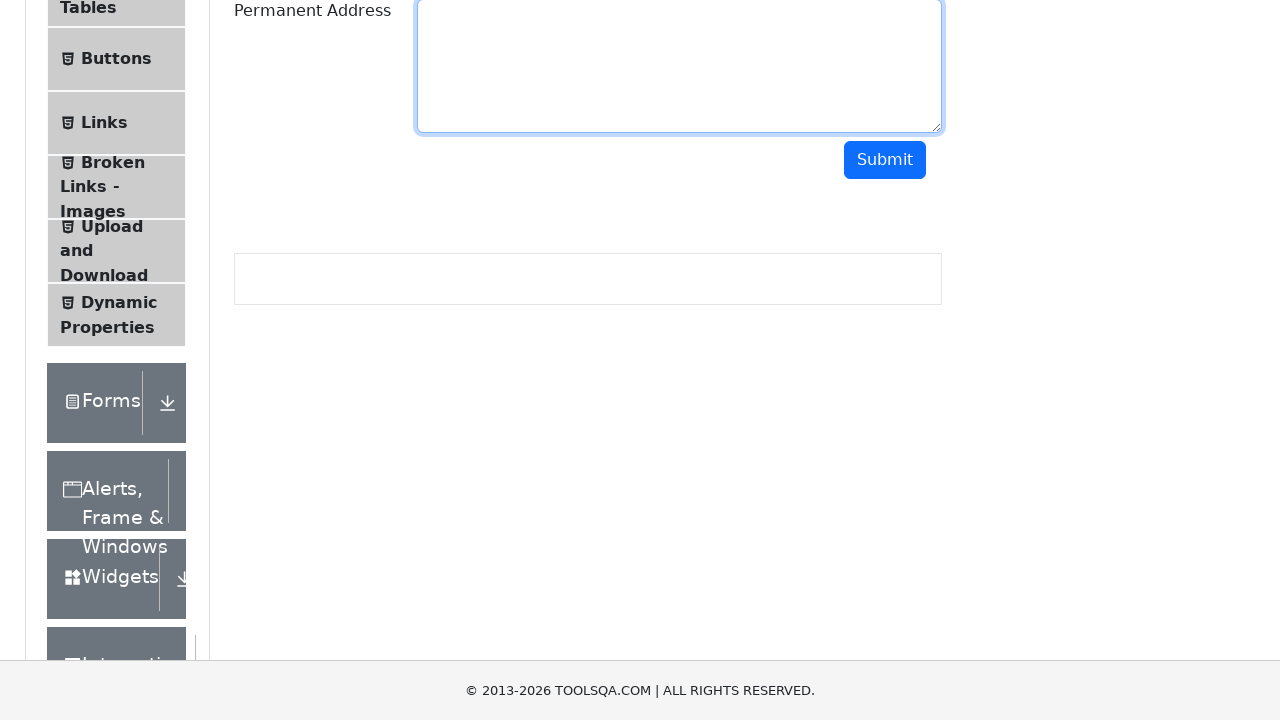

Pressed 'v' to paste copied address into permanent address field
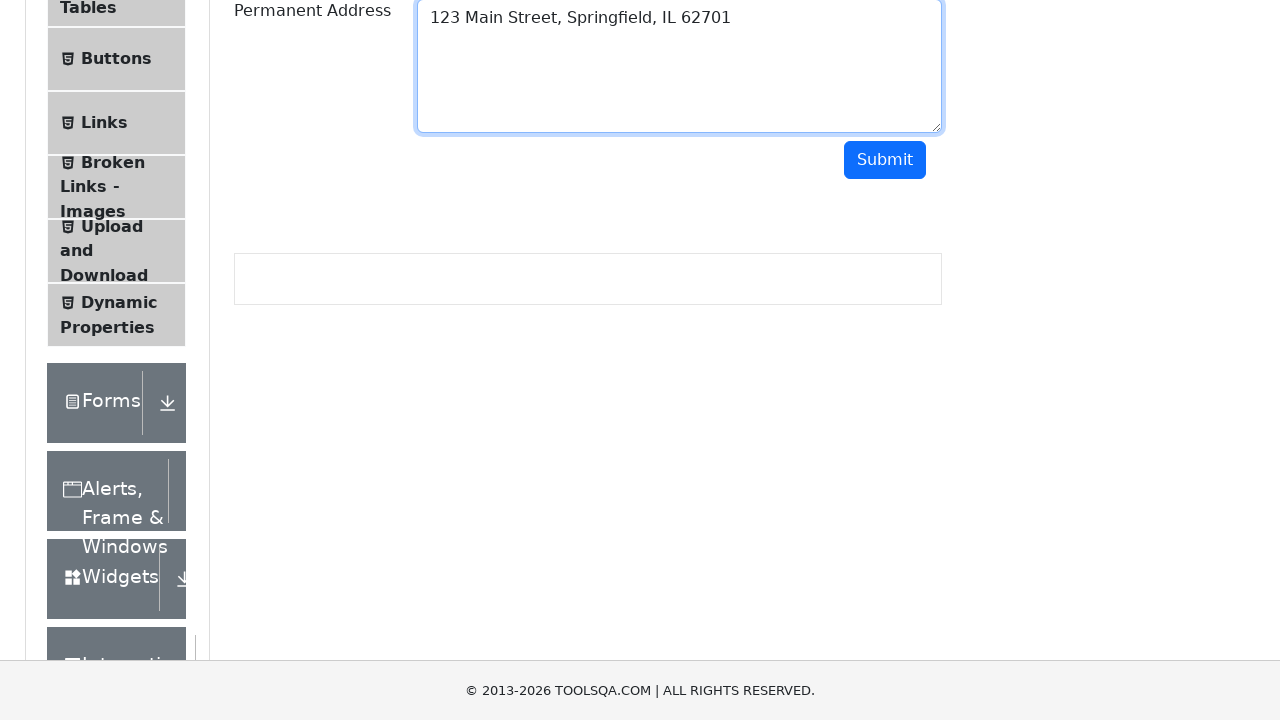

Released Control key
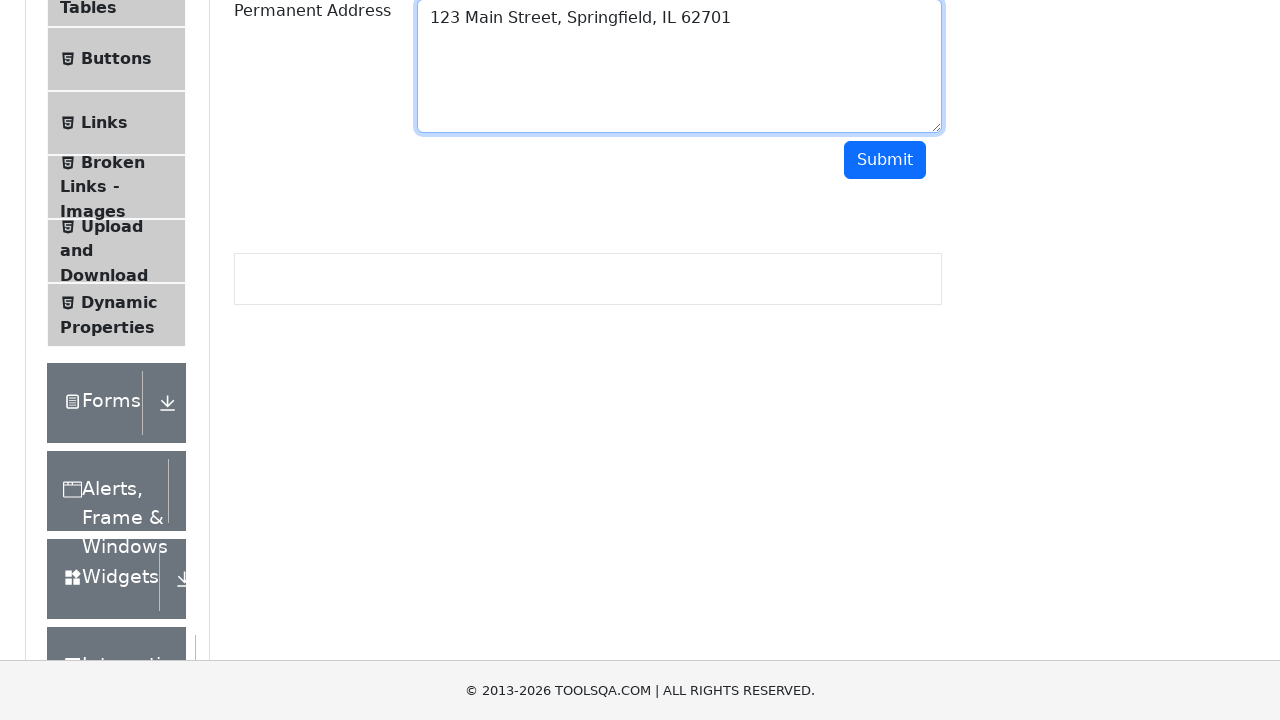

Verified that permanent address field matches current address field content
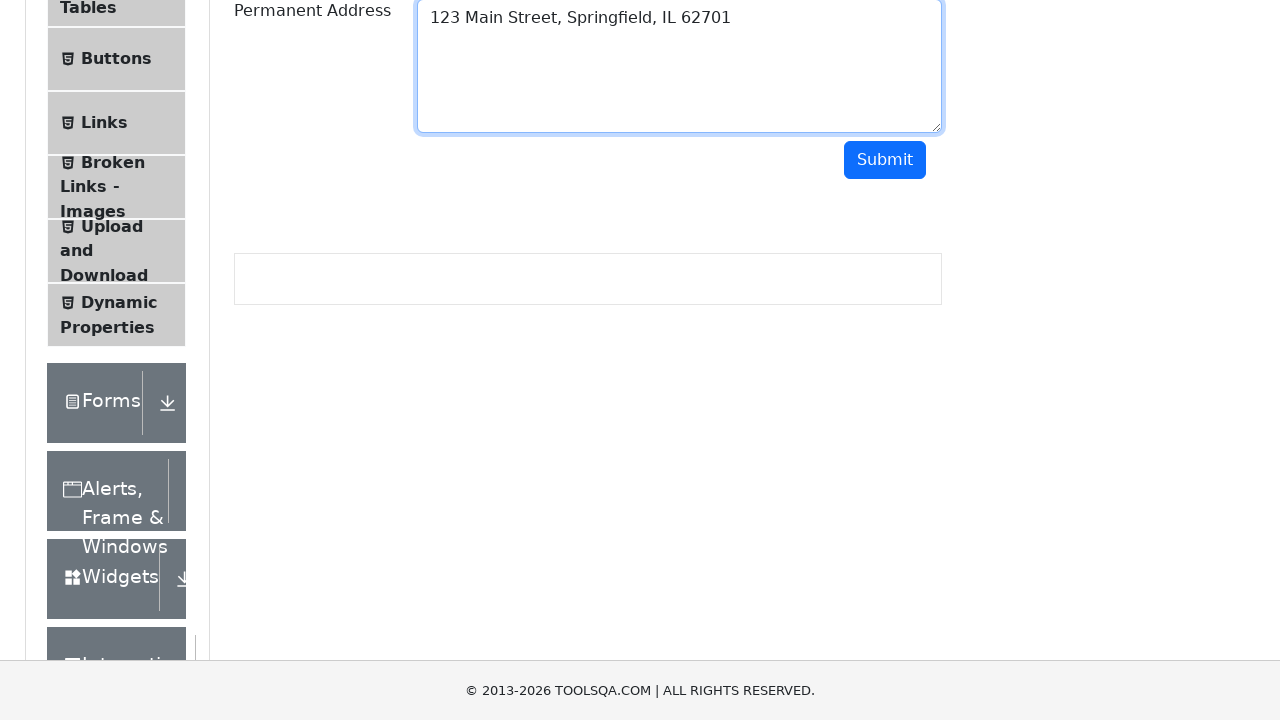

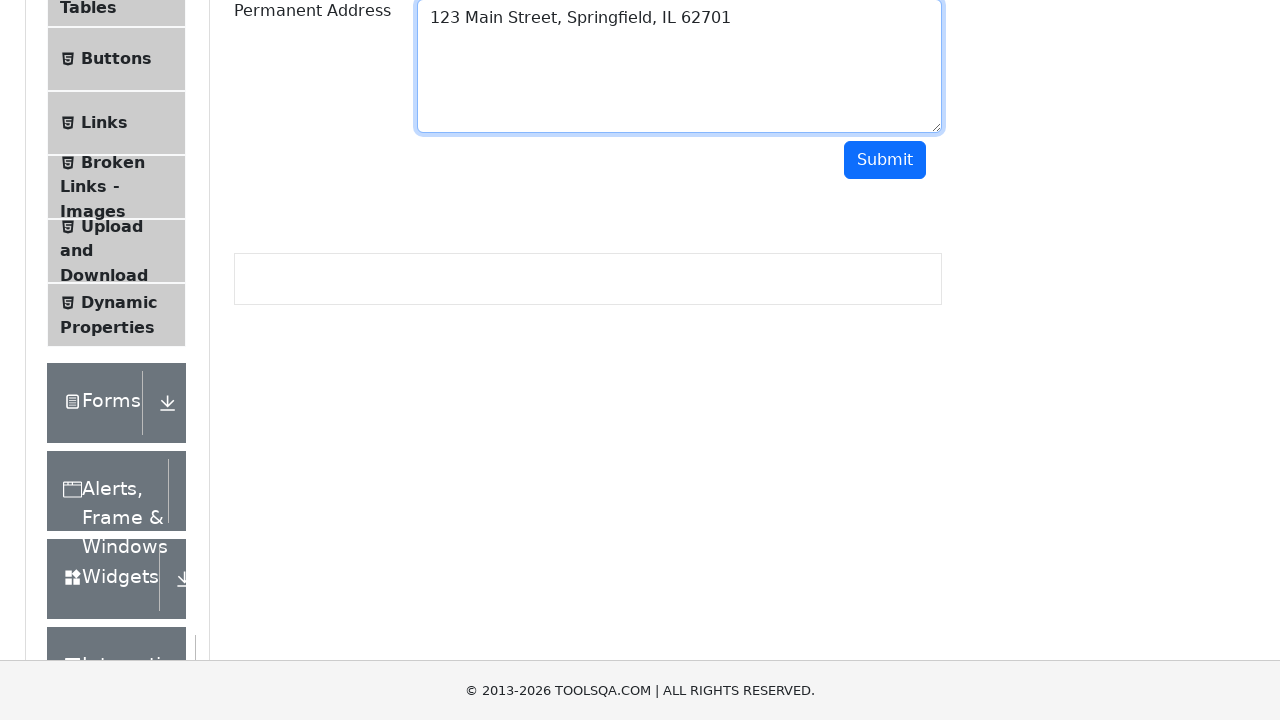